Tests XPath locator functionality by navigating to A/B Testing page, extracting text from elements, and clicking on the Elemental Selenium link

Starting URL: https://the-internet.herokuapp.com/

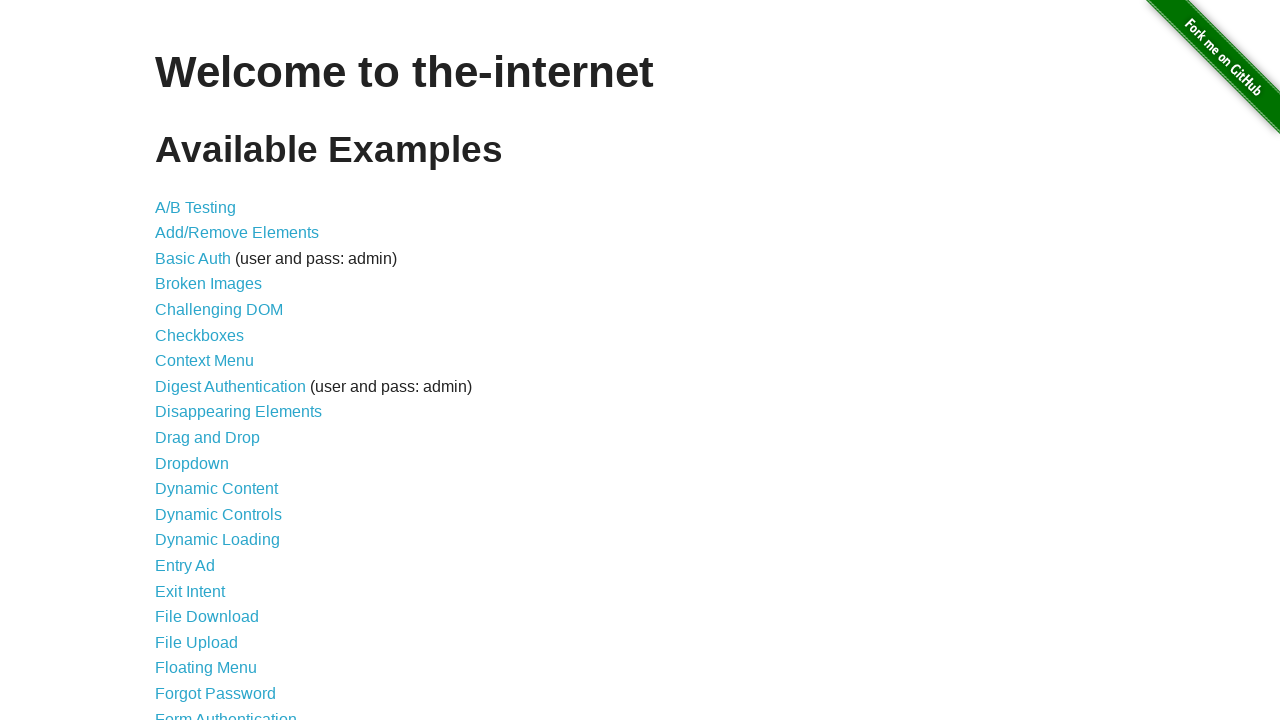

Clicked on A/B Testing link at (196, 207) on text=A/B Testing
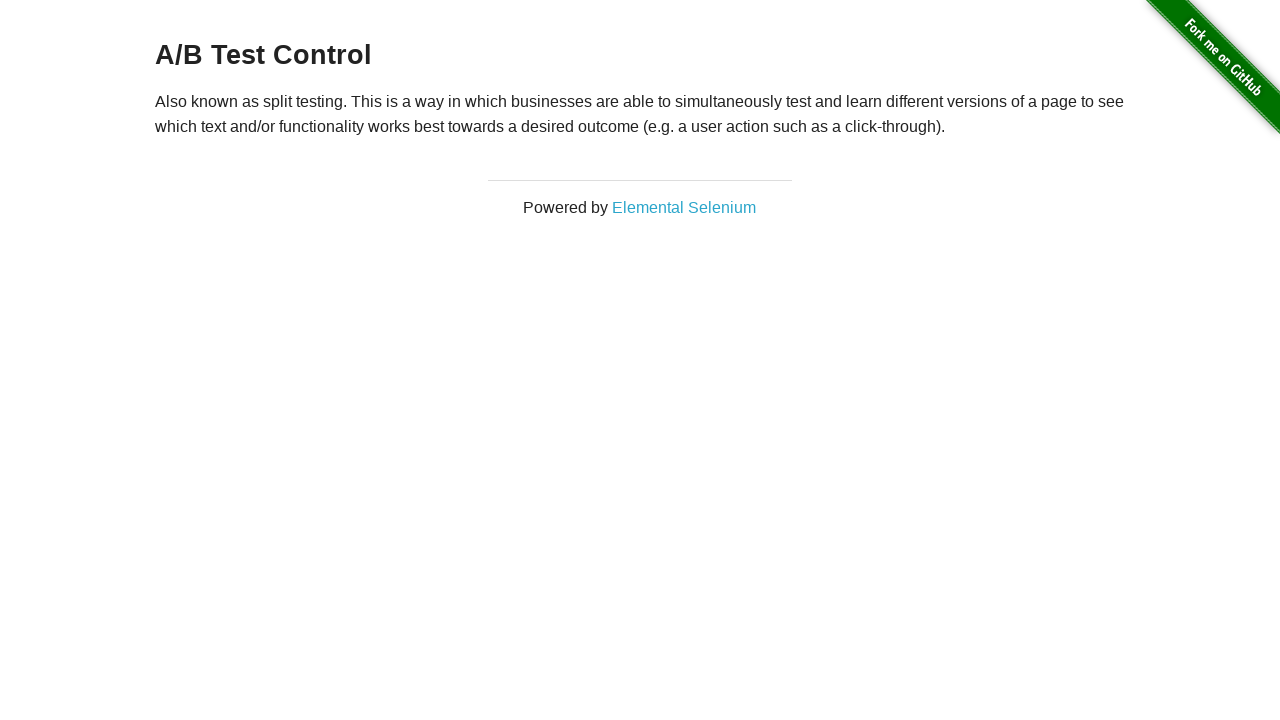

Located paragraph element using XPath
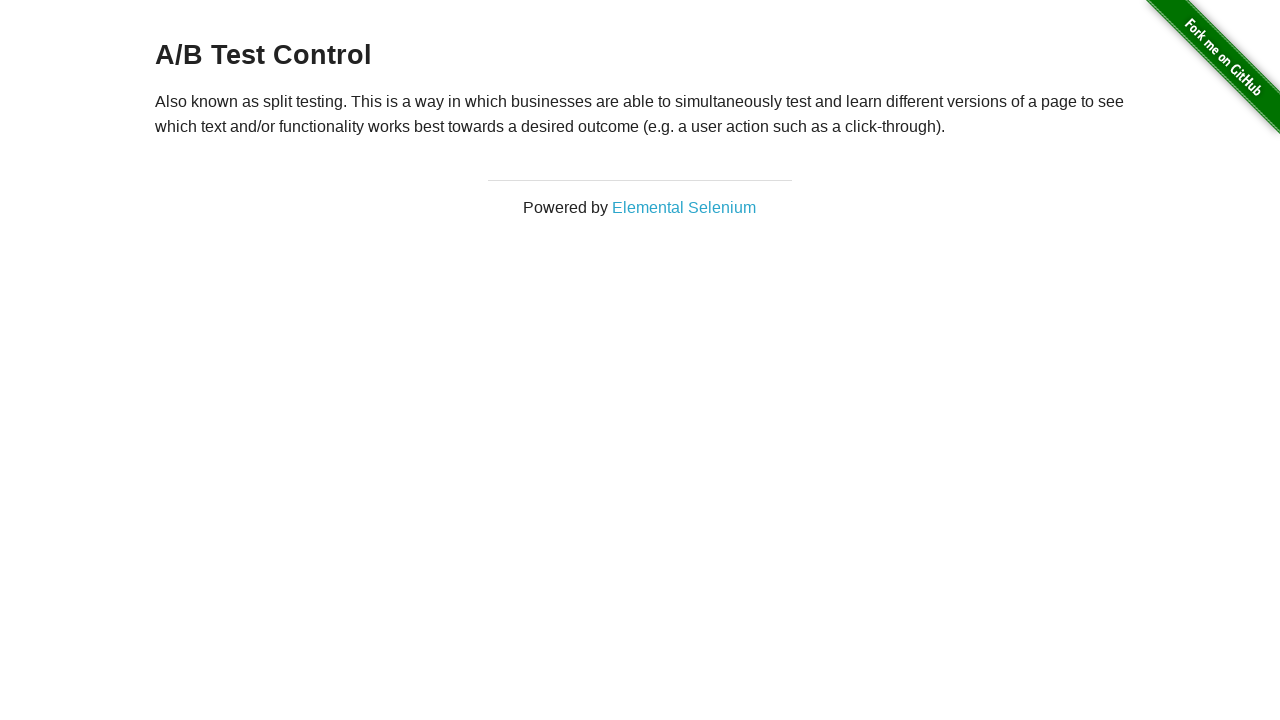

Extracted and printed paragraph text content
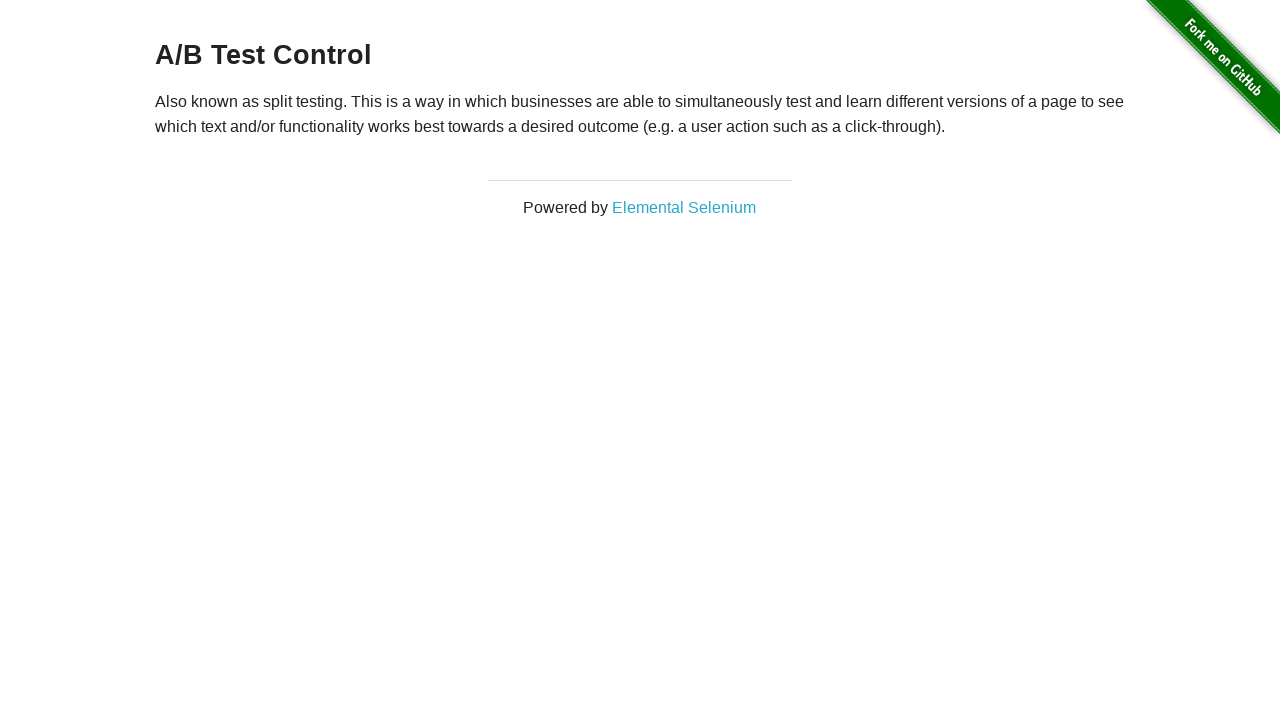

Located element containing 'Selenium' text using relative XPath
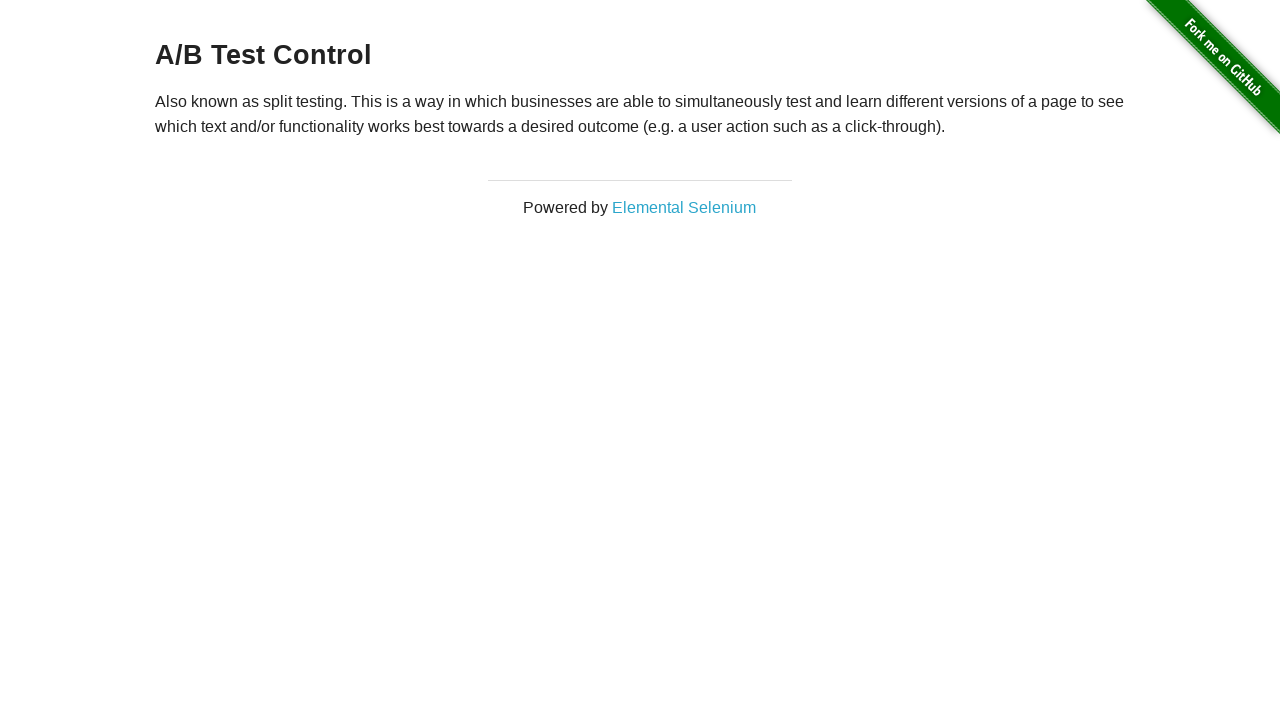

Extracted and printed Selenium link text content
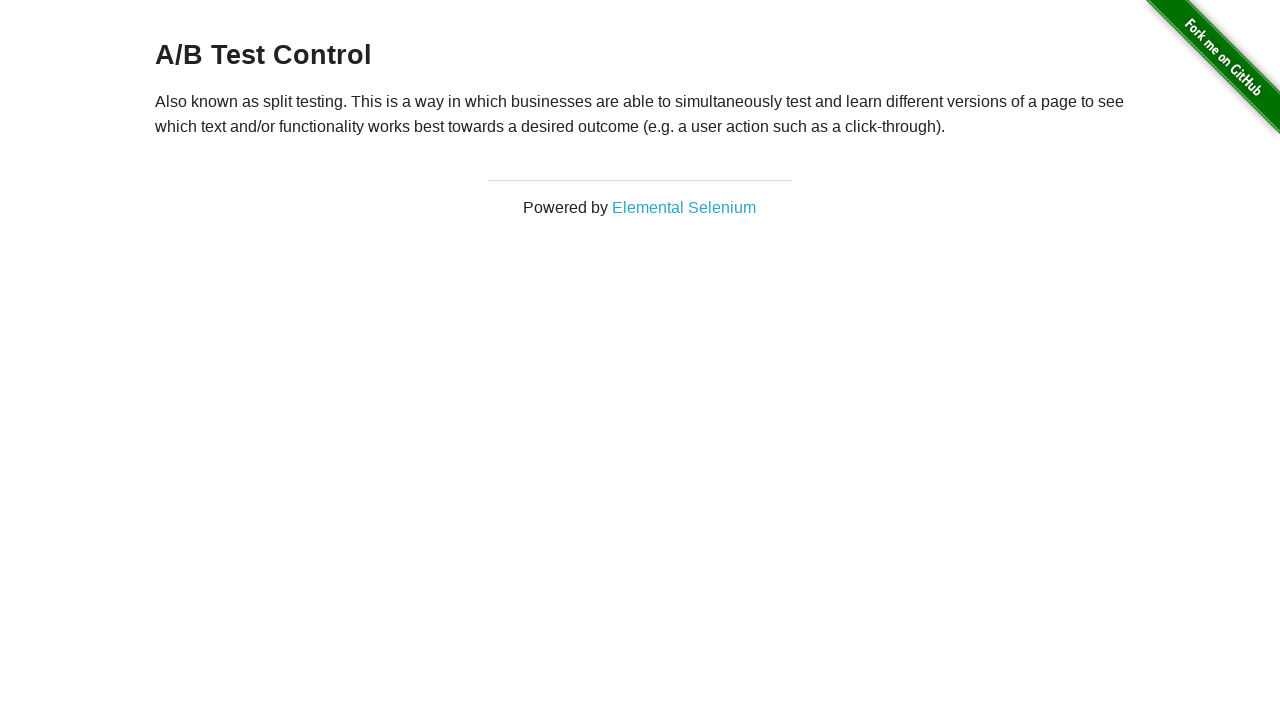

Located element with exact text 'Elemental Selenium' using XPath
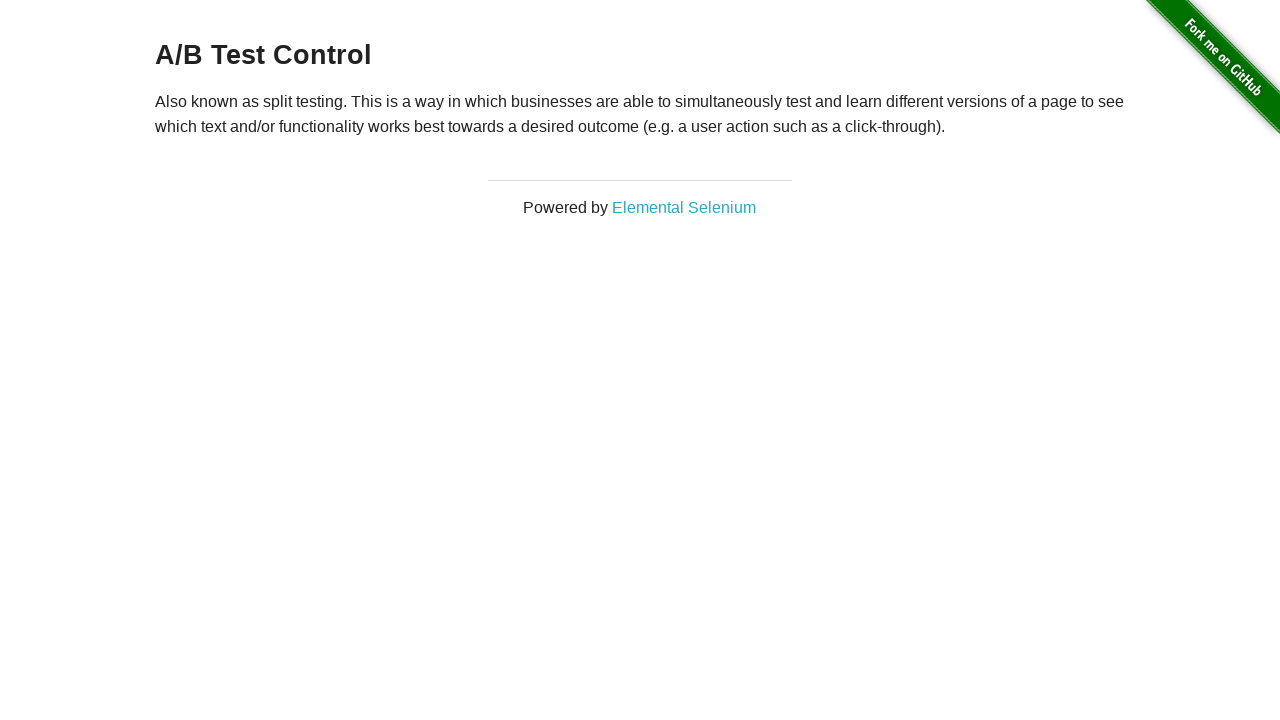

Extracted and printed 'Elemental Selenium' link text
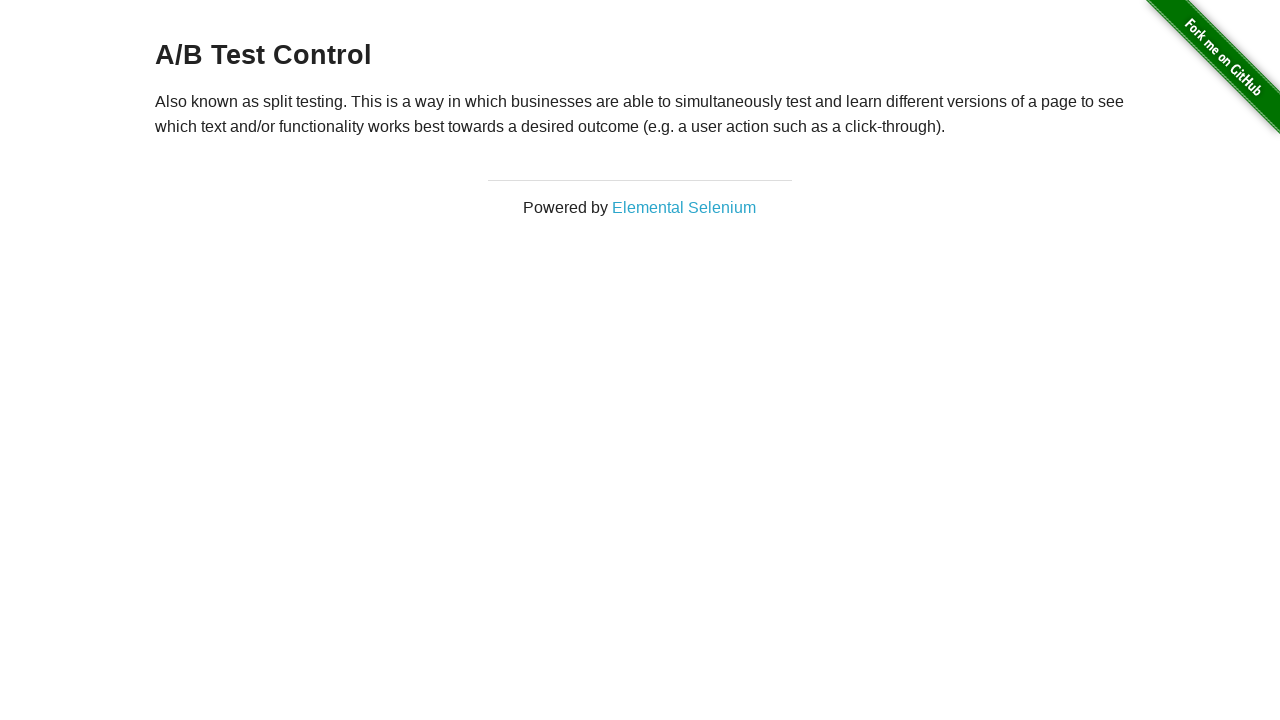

Clicked on 'Elemental Selenium' link at (684, 207) on xpath=//a[.='Elemental Selenium']
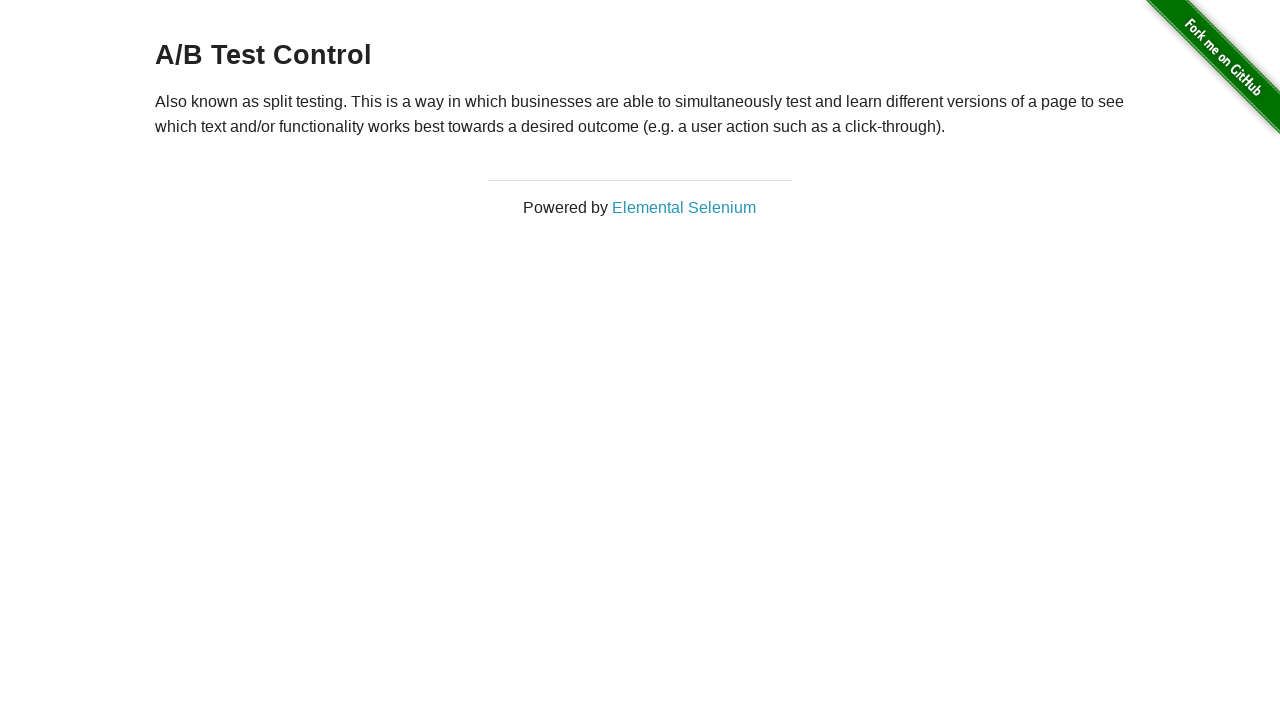

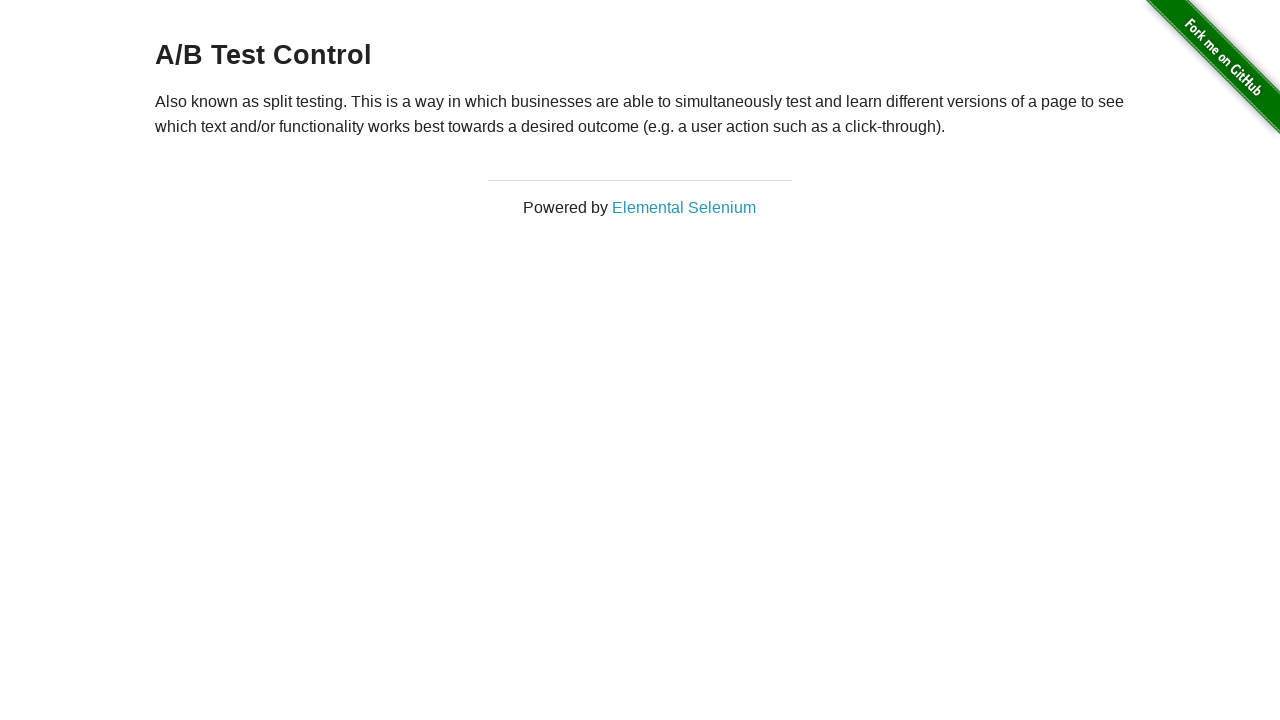